Tests finding a link by partial link text and clicking it

Starting URL: https://rahulshettyacademy.com/AutomationPractice/

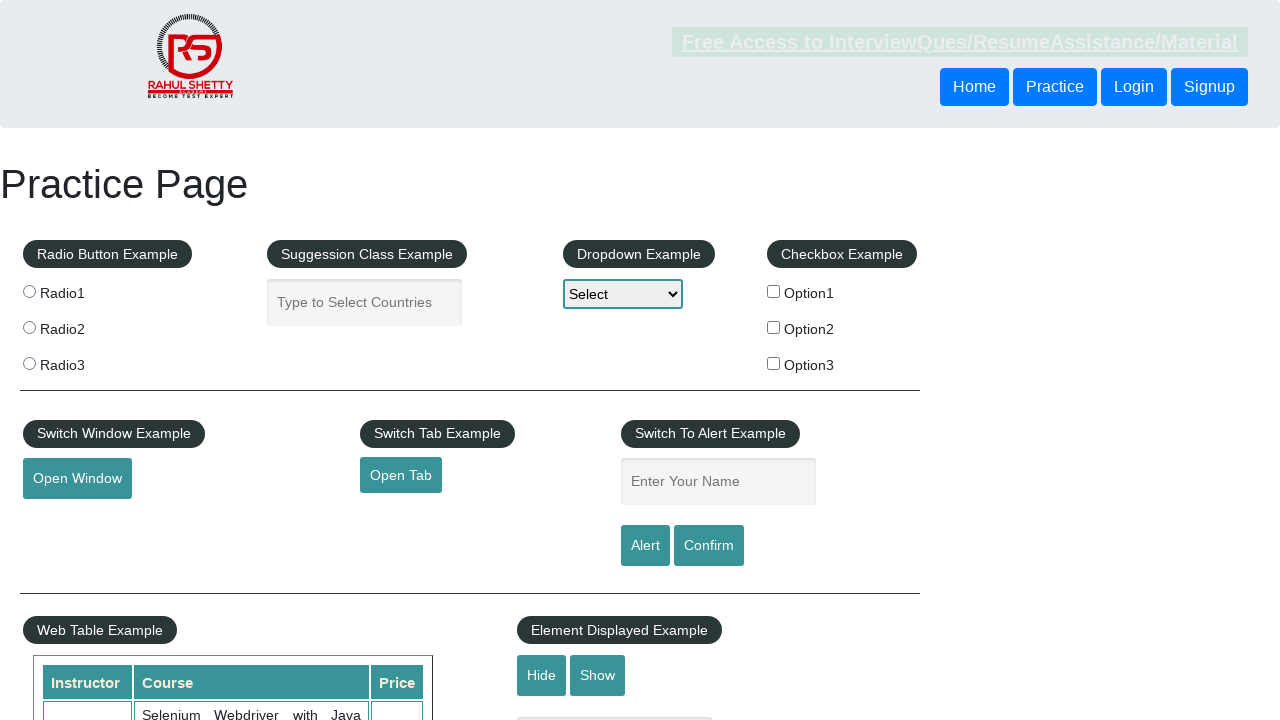

Clicked link containing 'Free Access' text at (960, 42) on a:has-text('Free Access')
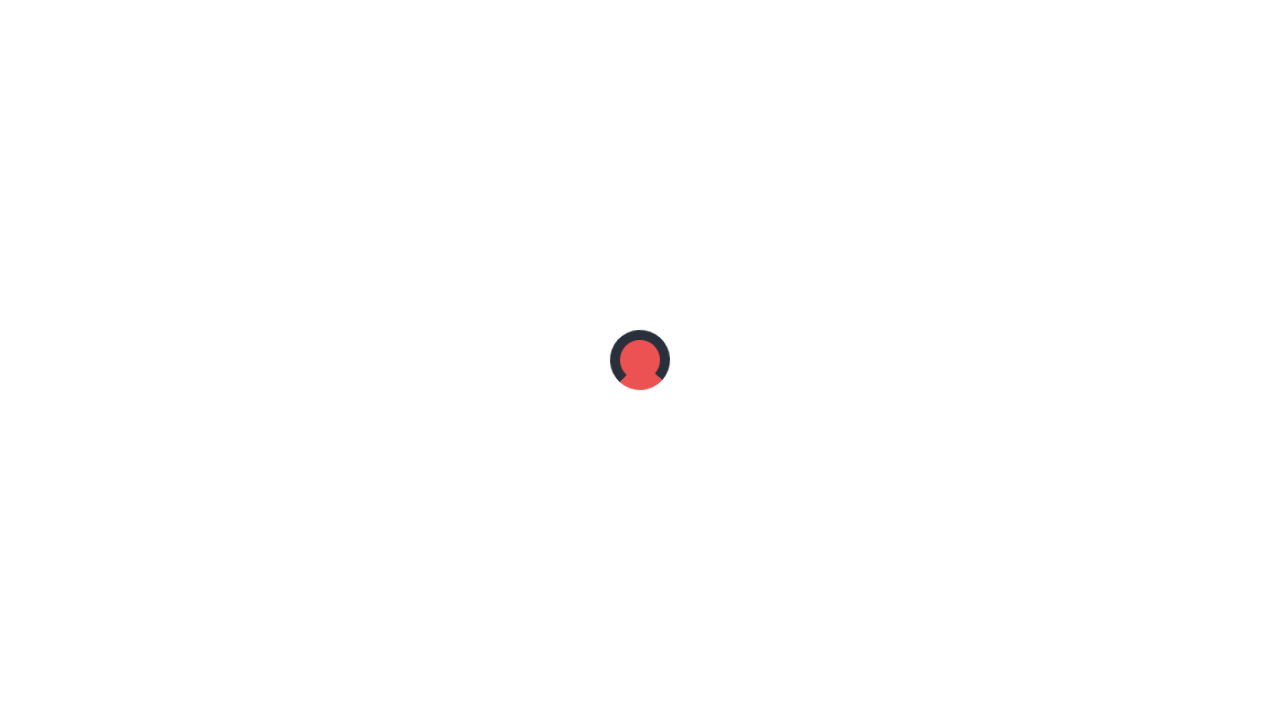

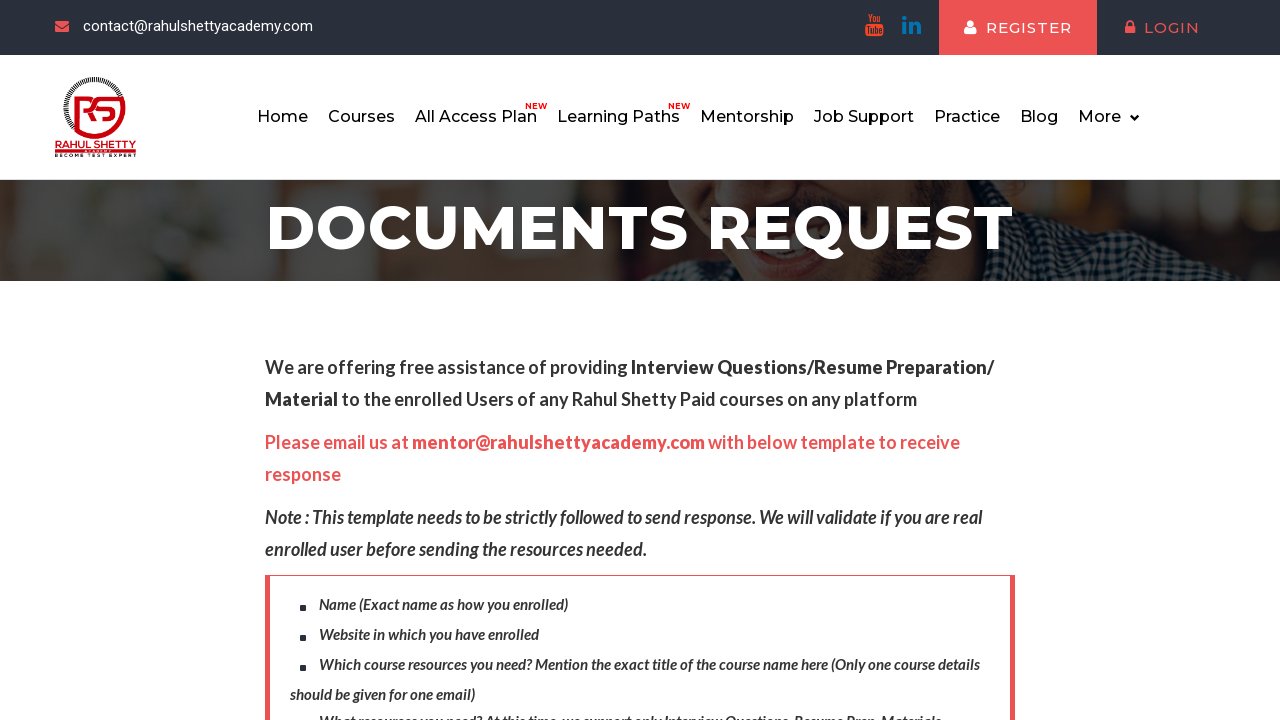